Tests a student registration form by filling out all fields including personal information, date of birth, subjects, hobbies, address, and location, then submitting the form.

Starting URL: https://demoqa.com/automation-practice-form

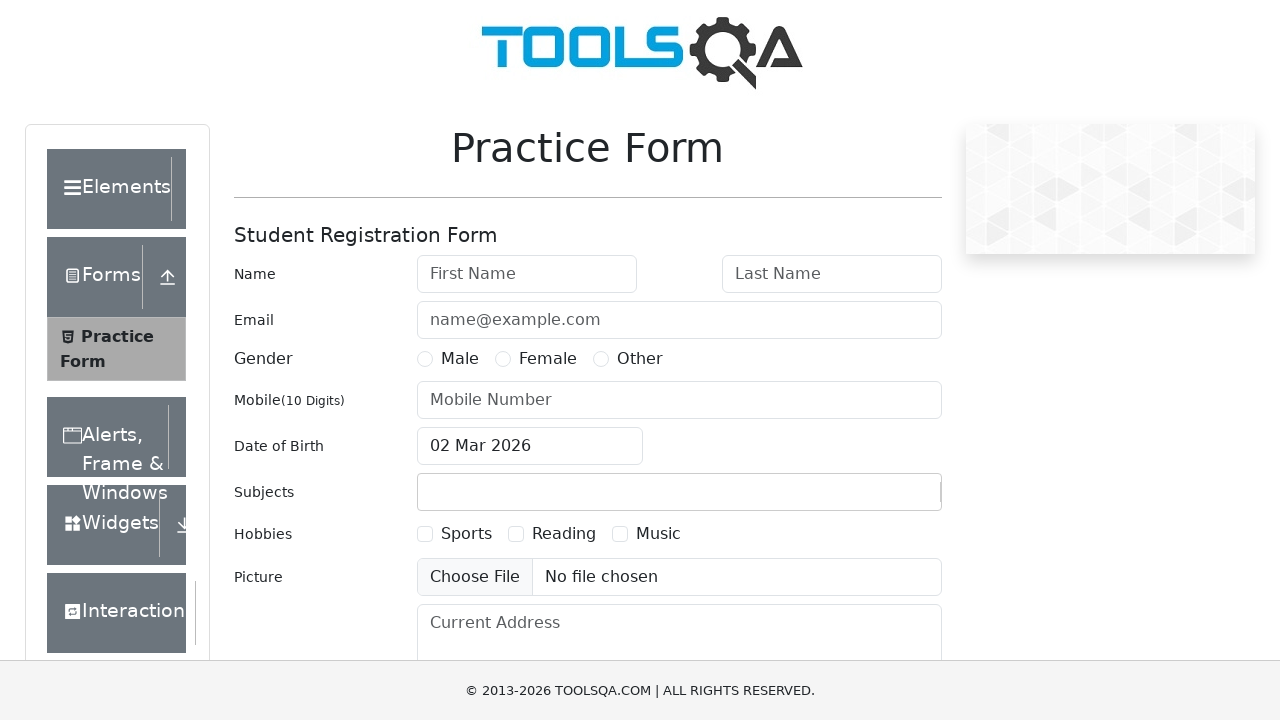

Filled first name field with 'Elena' on #firstName
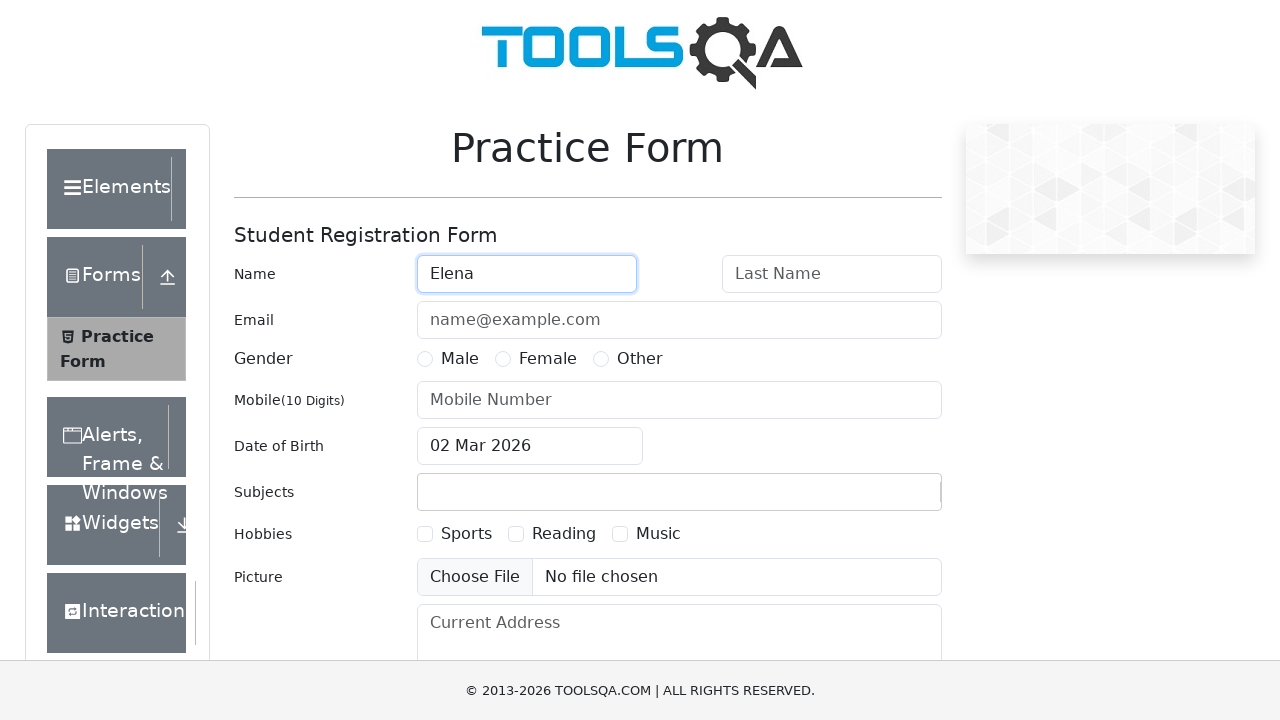

Filled last name field with 'Rybina' on #lastName
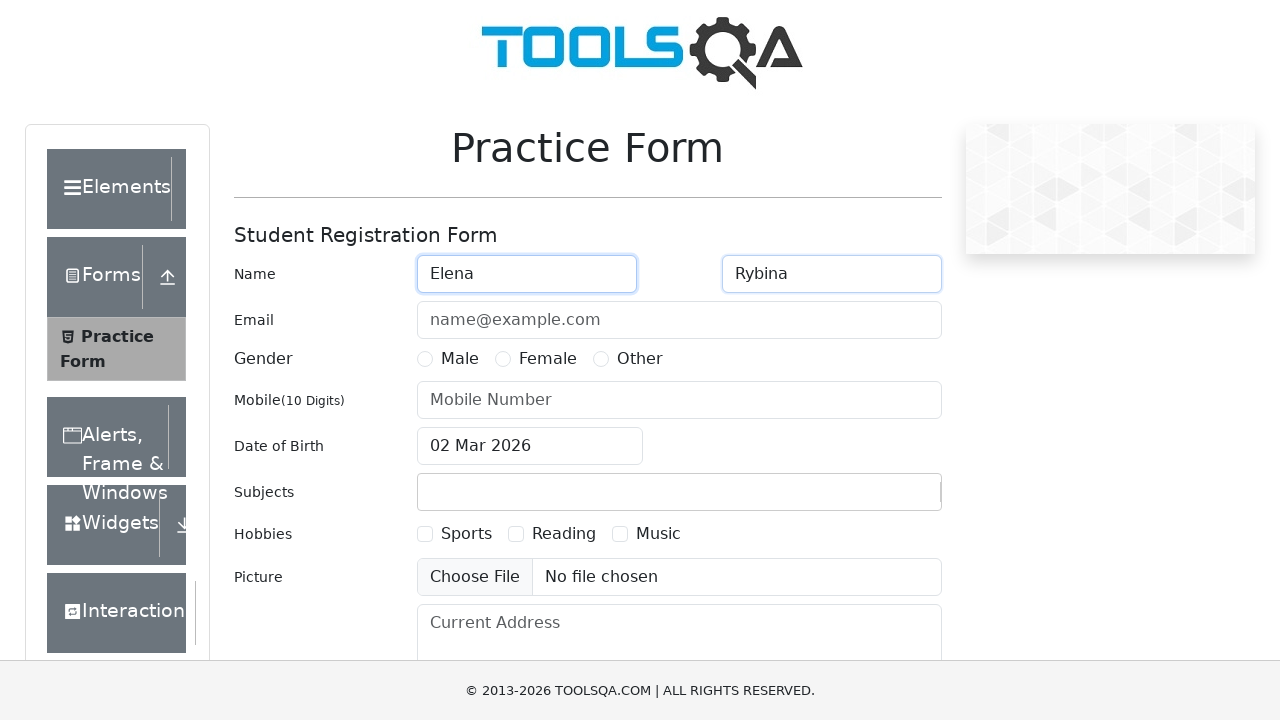

Filled email field with 'karkar@gmail.com' on #userEmail
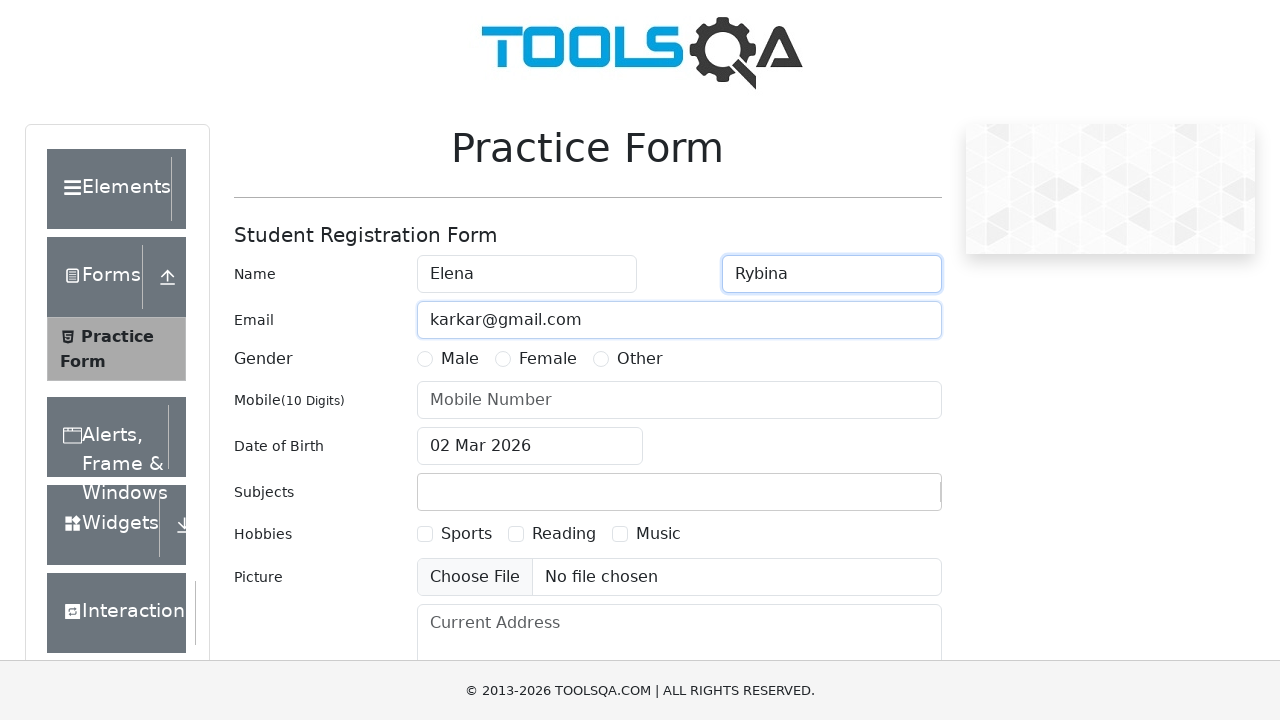

Selected Female gender option at (548, 359) on xpath=//*[@id="genterWrapper"]/div[2]/div[2]/label
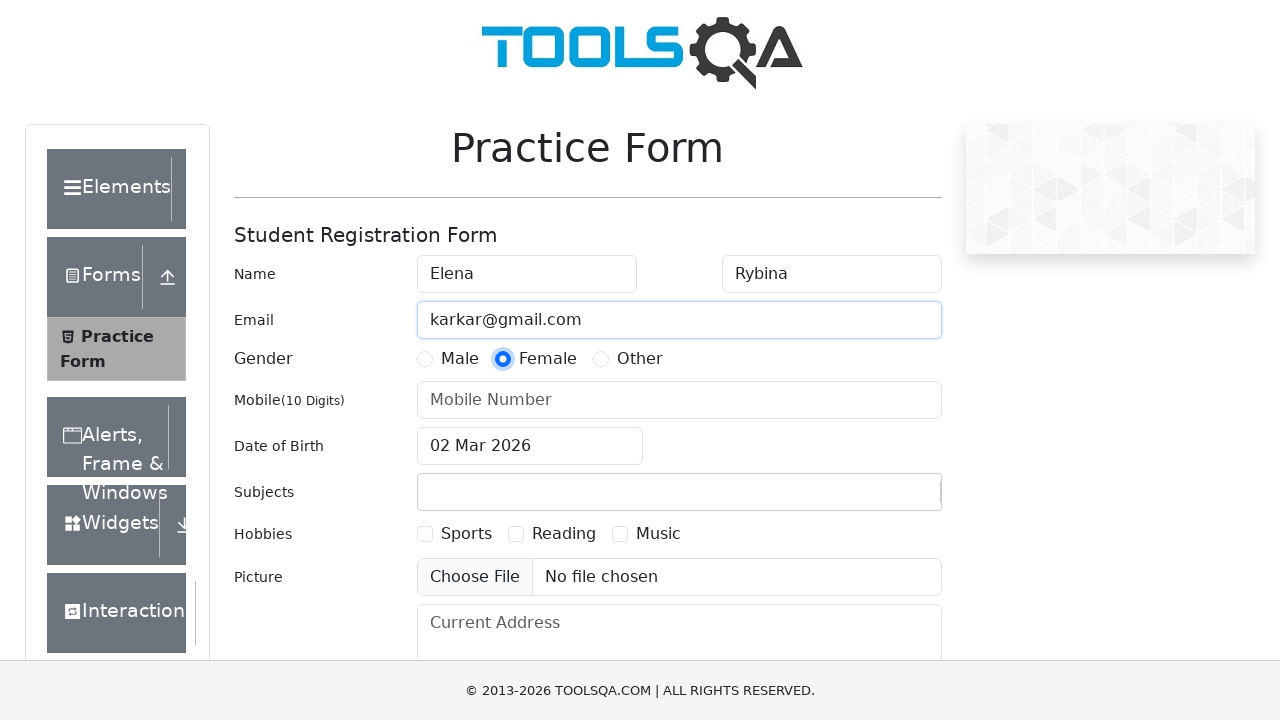

Filled mobile number field with '4444444444' on #userNumber
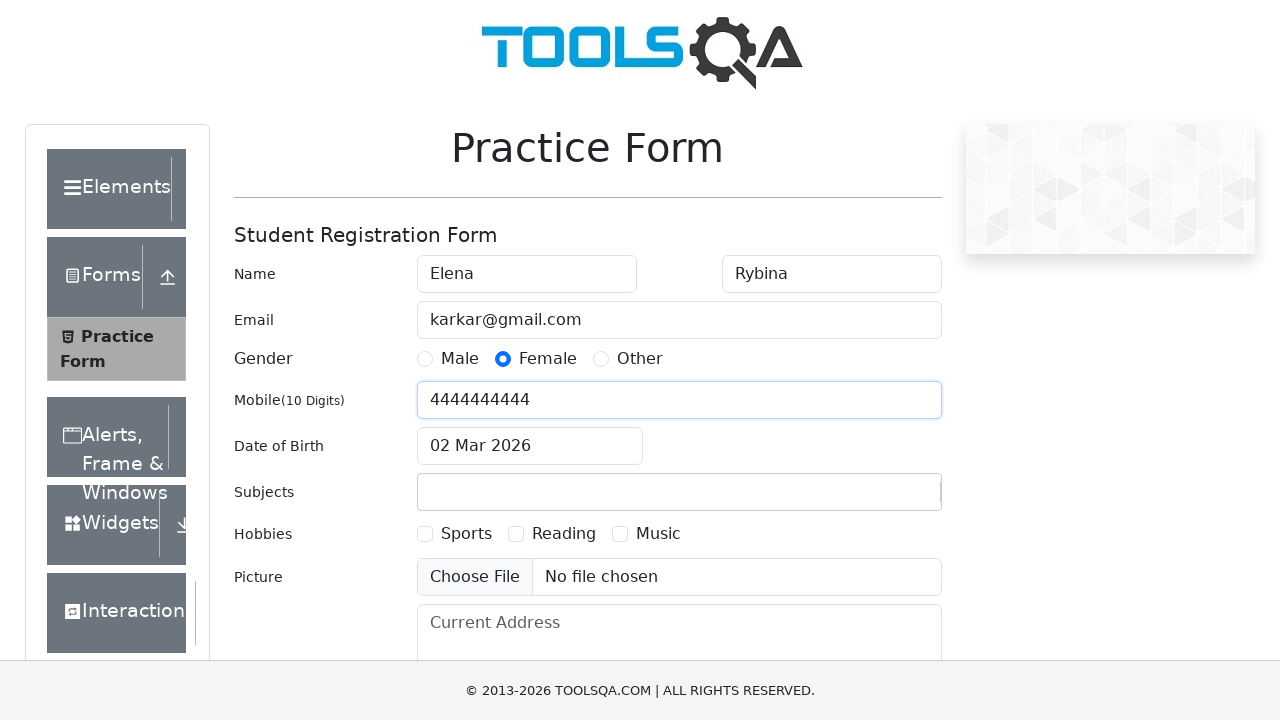

Clicked date of birth input to open date picker at (530, 446) on #dateOfBirthInput
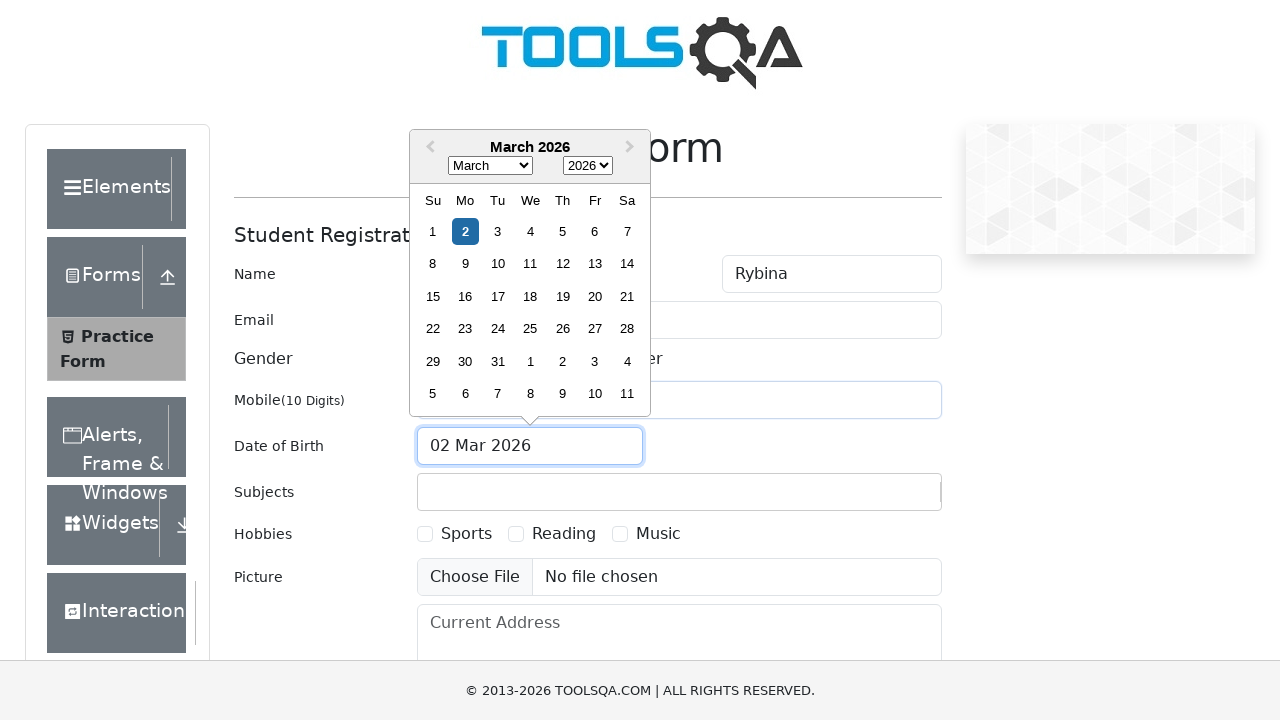

Selected birth month July (index 6) on .react-datepicker__month-select
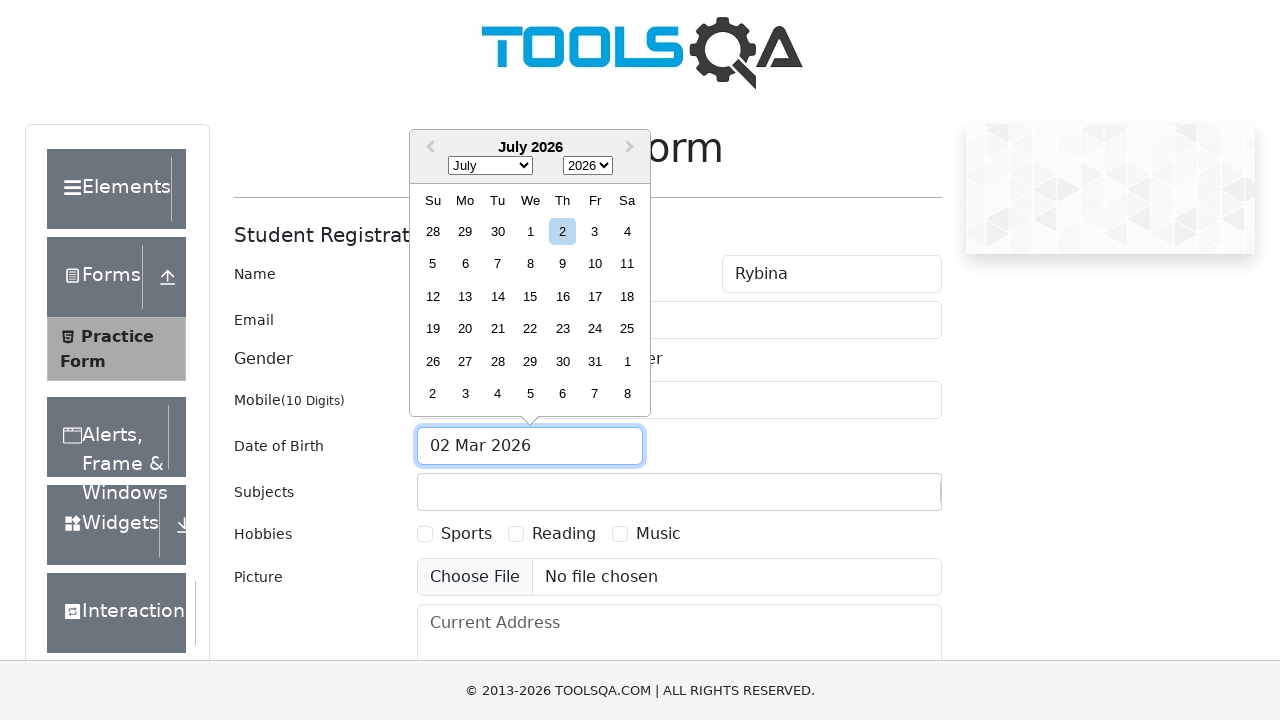

Selected birth year 1989 on .react-datepicker__year-select
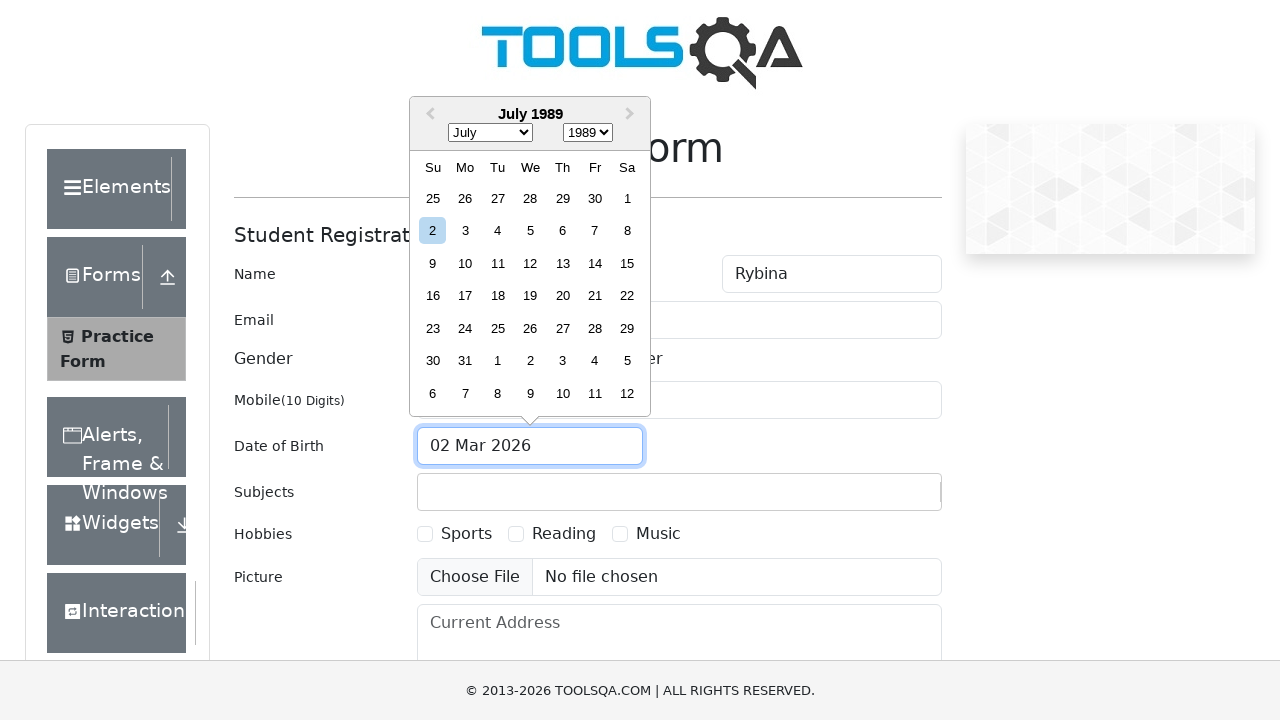

Selected birth day 7th at (595, 231) on .react-datepicker__day.react-datepicker__day--007
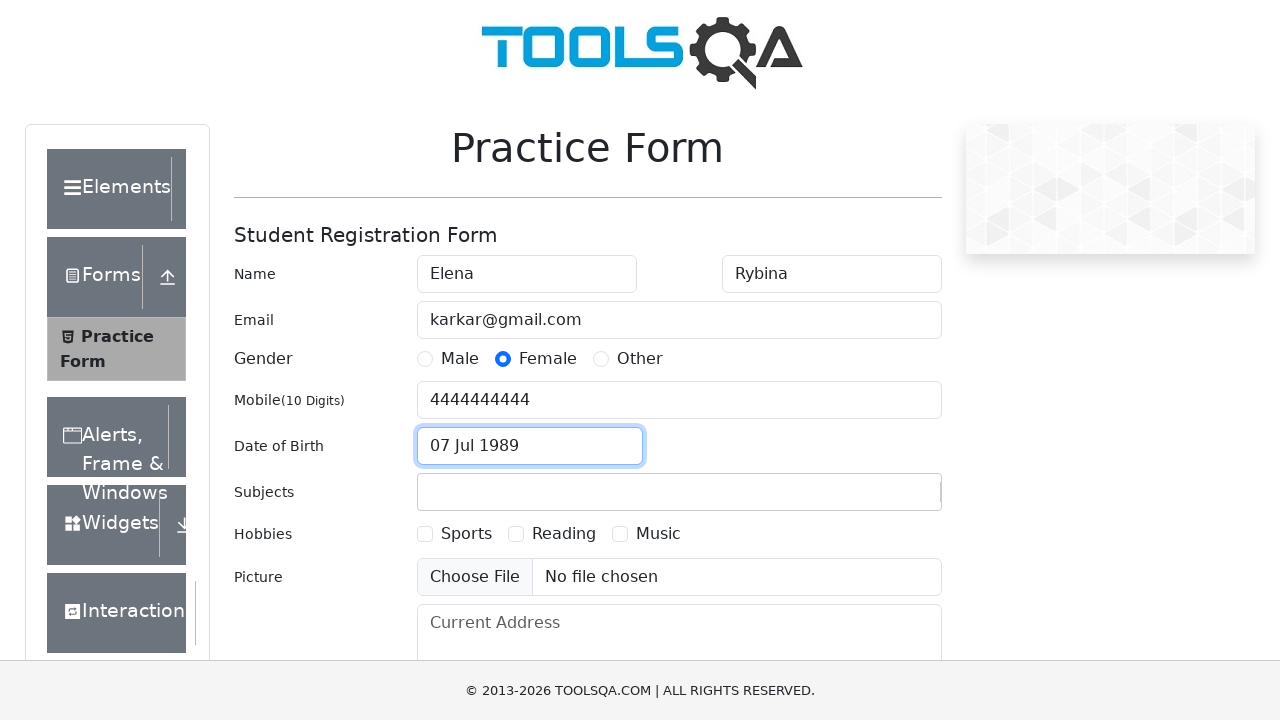

Clicked subjects input field at (430, 492) on #subjectsInput
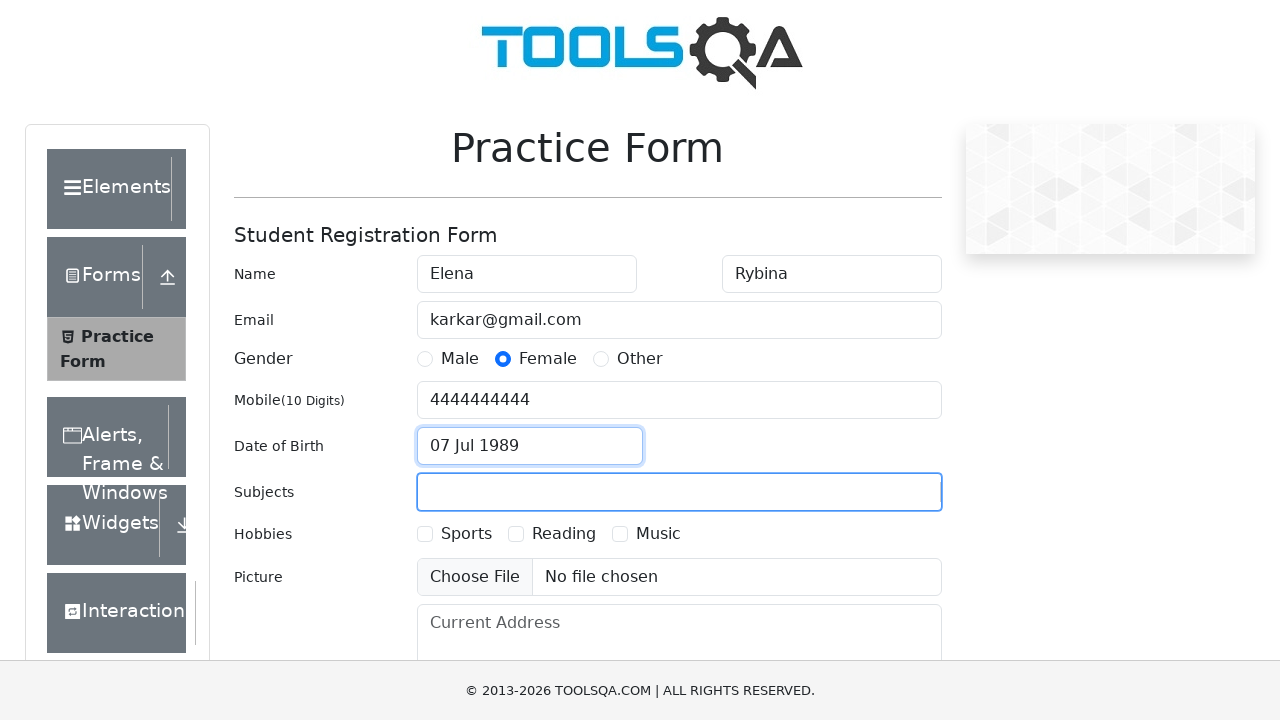

Typed 'Bio' in subjects field on #subjectsInput
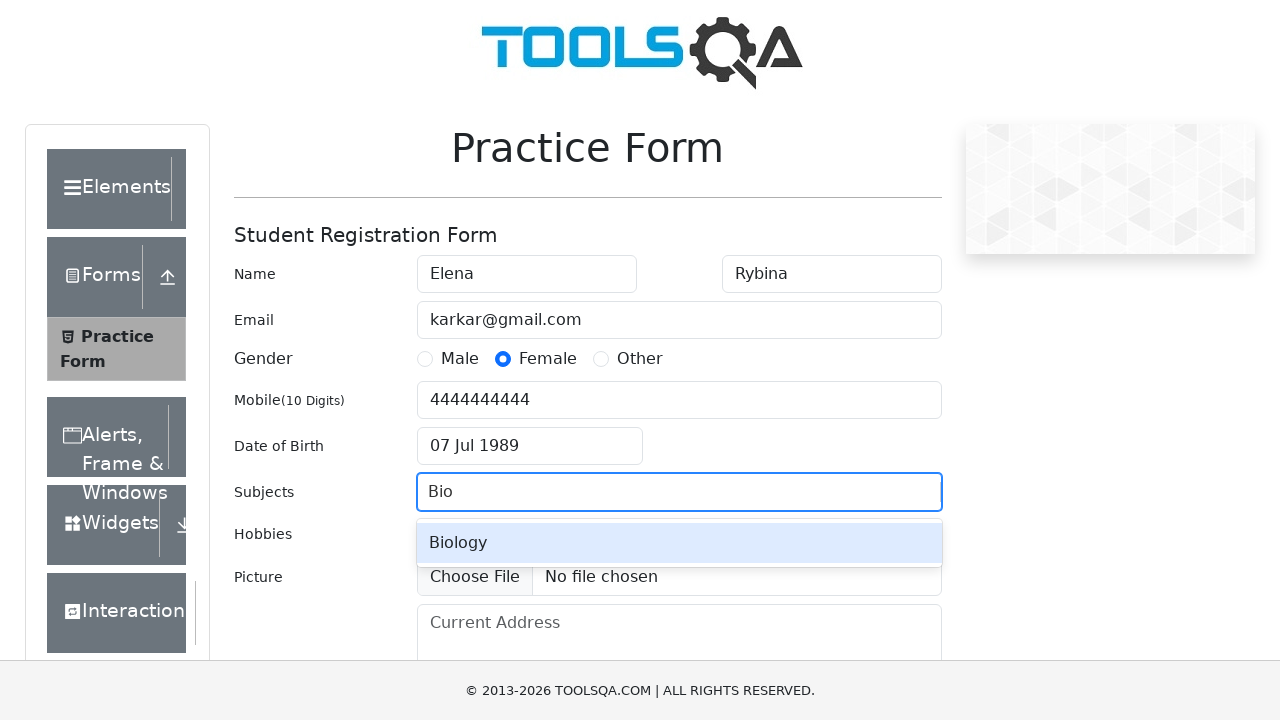

Pressed Enter to confirm subject selection
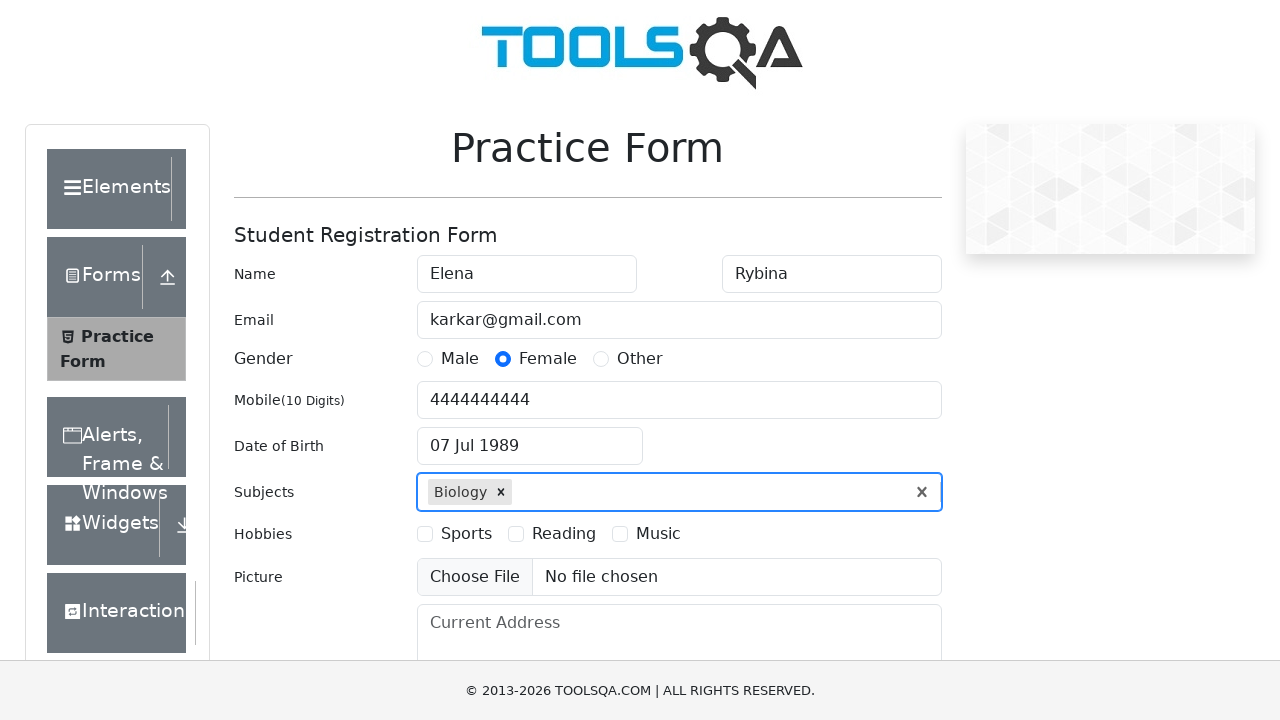

Selected Sports hobby checkbox at (466, 534) on label[for="hobbies-checkbox-1"]
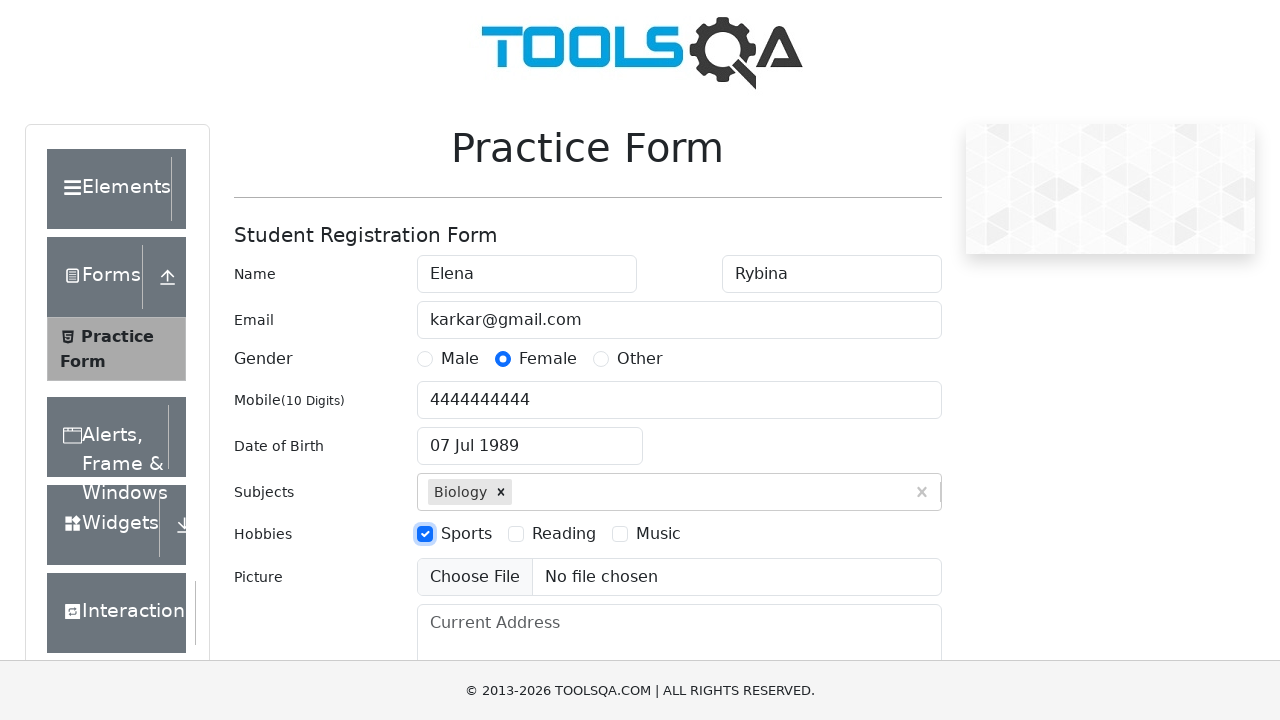

Filled current address field with 'Sakhalin' on #currentAddress
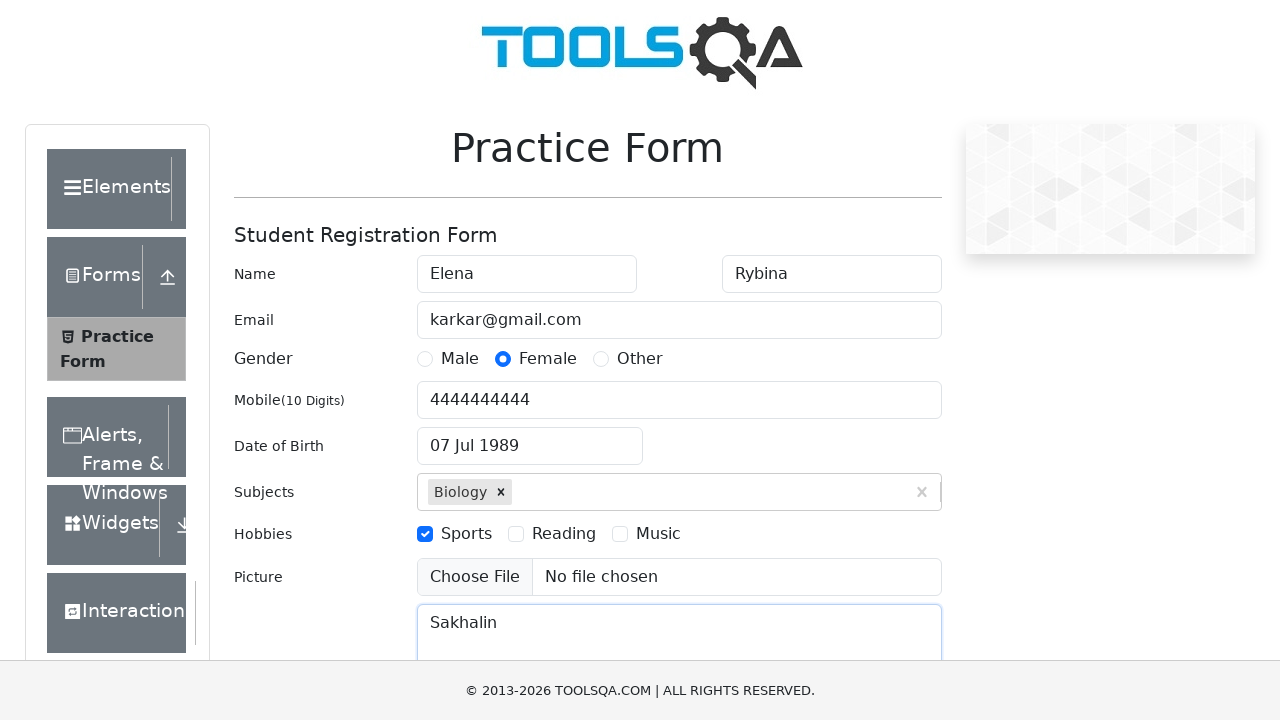

Clicked state selector at (527, 437) on #state
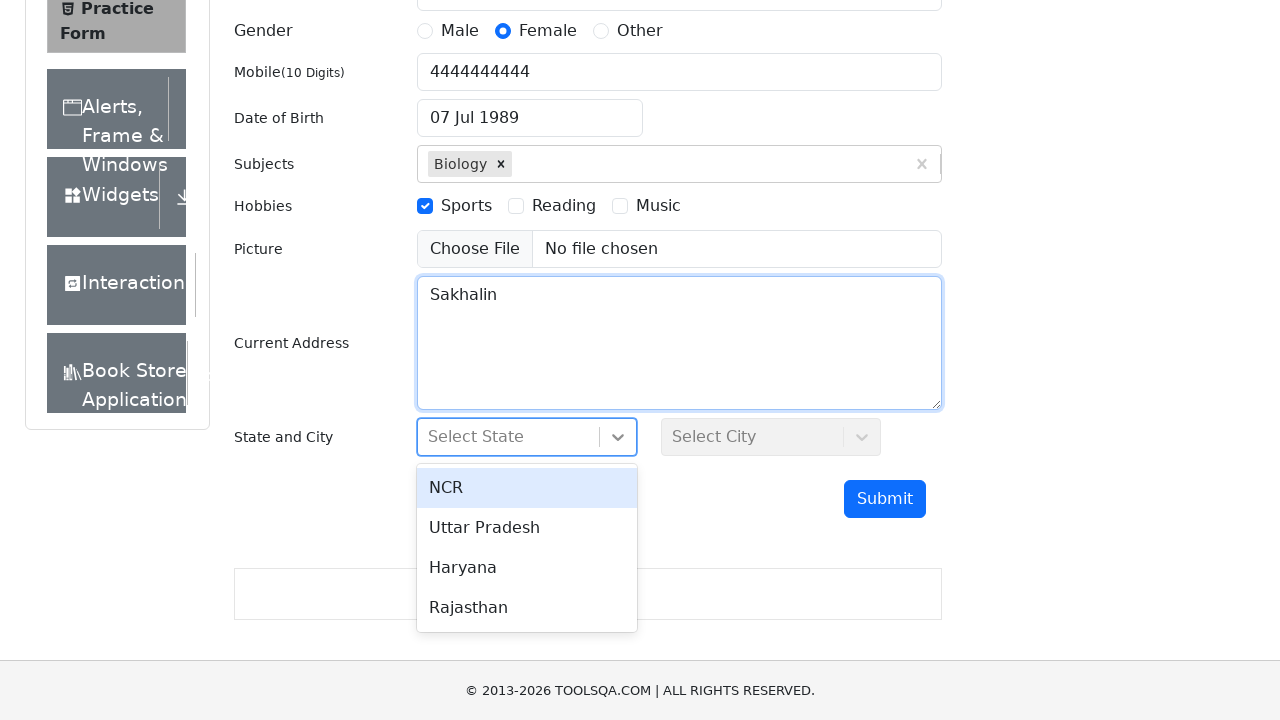

Typed 'Har' to search for state on #react-select-3-input
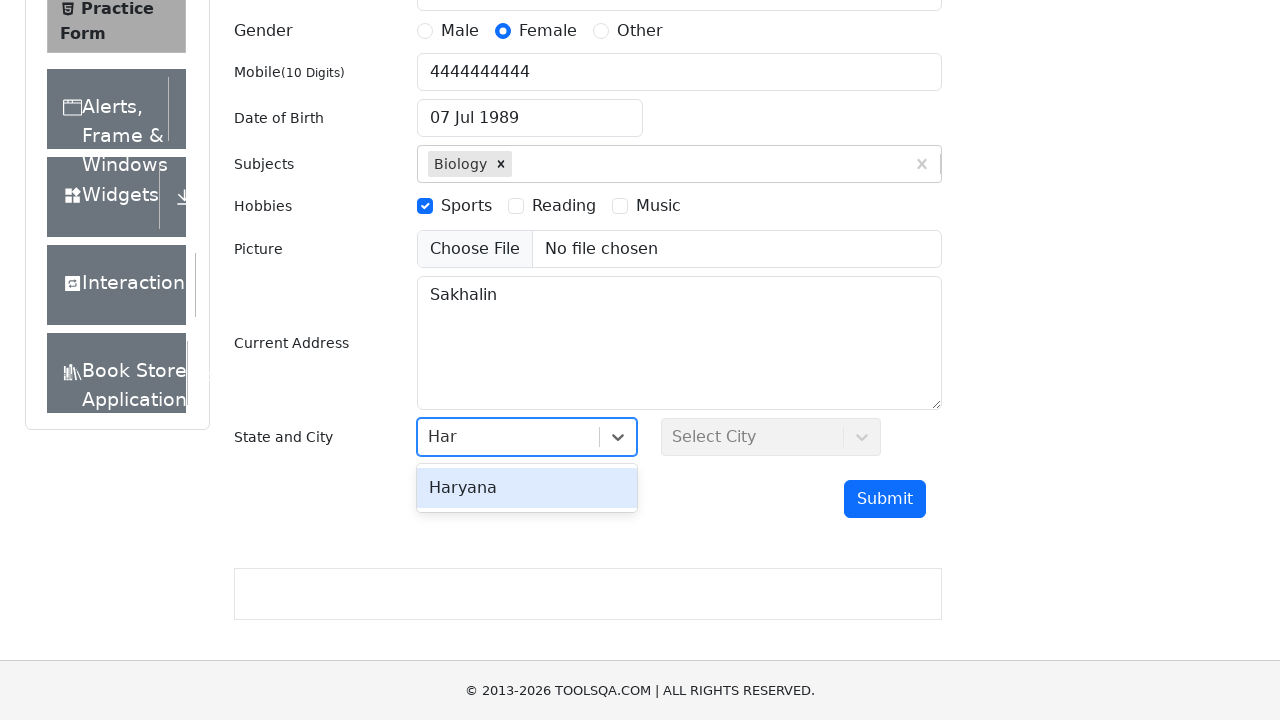

Pressed Enter to confirm state selection
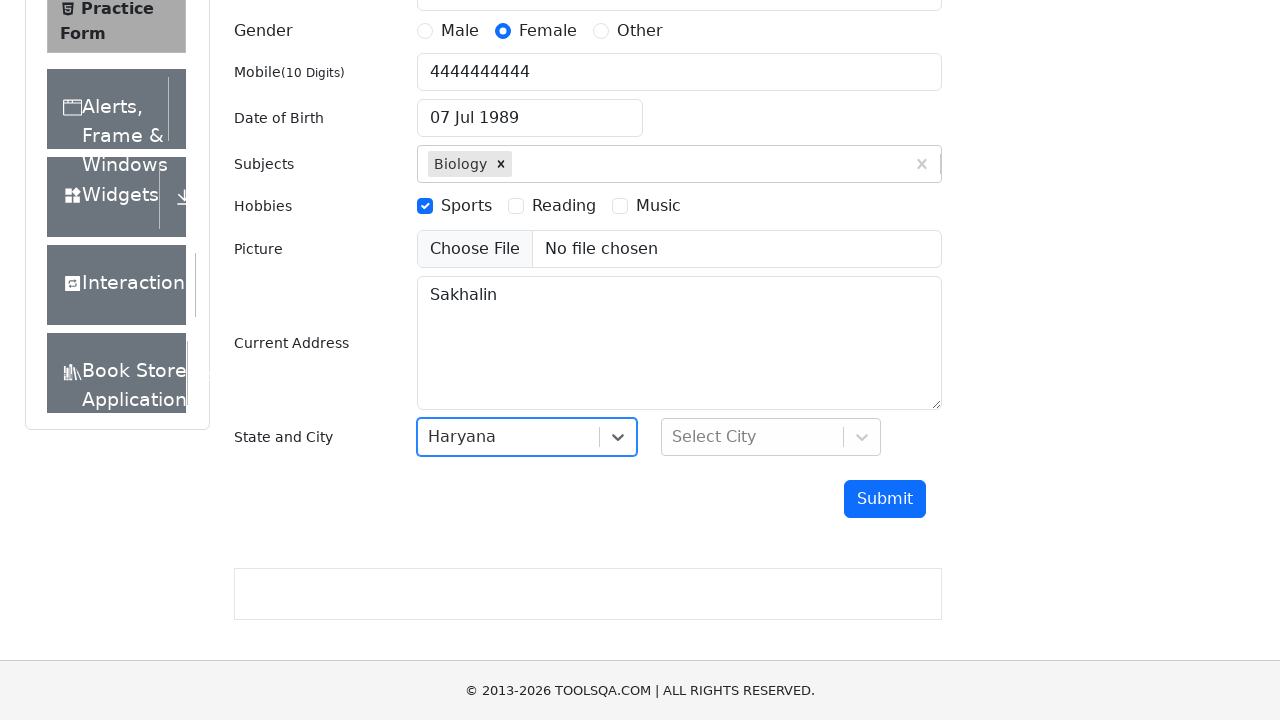

Clicked city selector at (771, 437) on #city
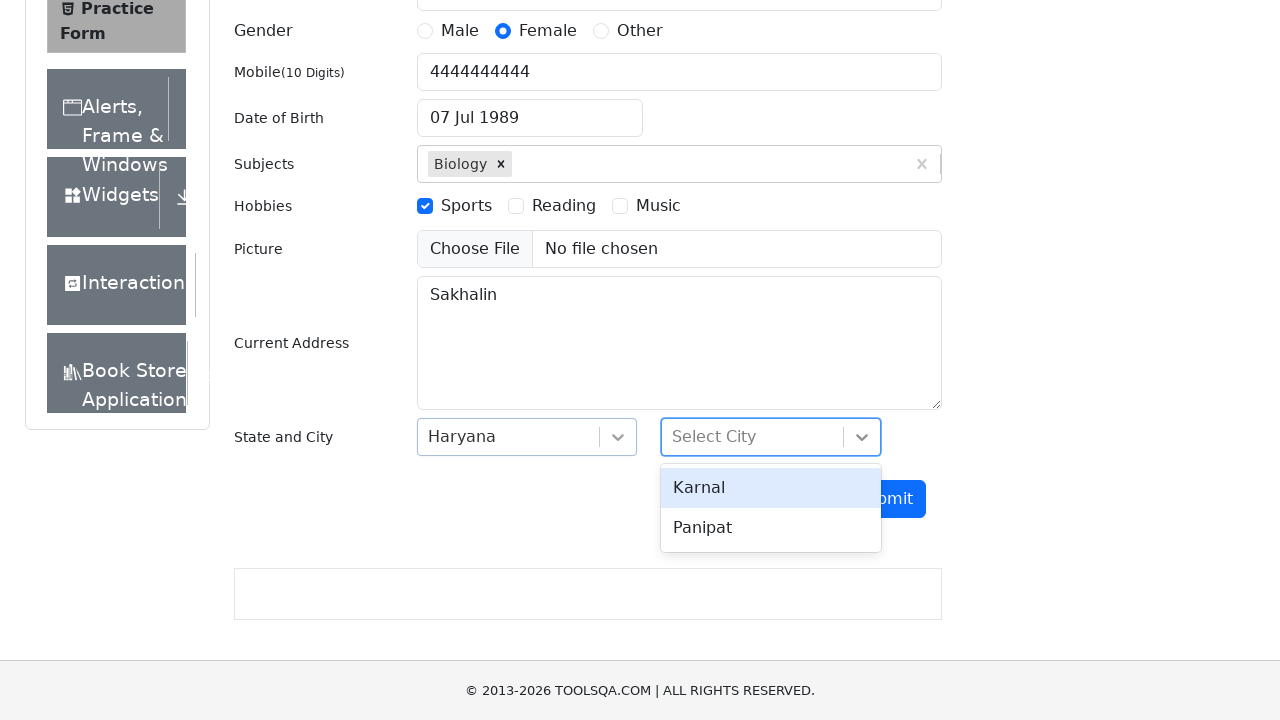

Typed 'Kar' to search for city on #react-select-4-input
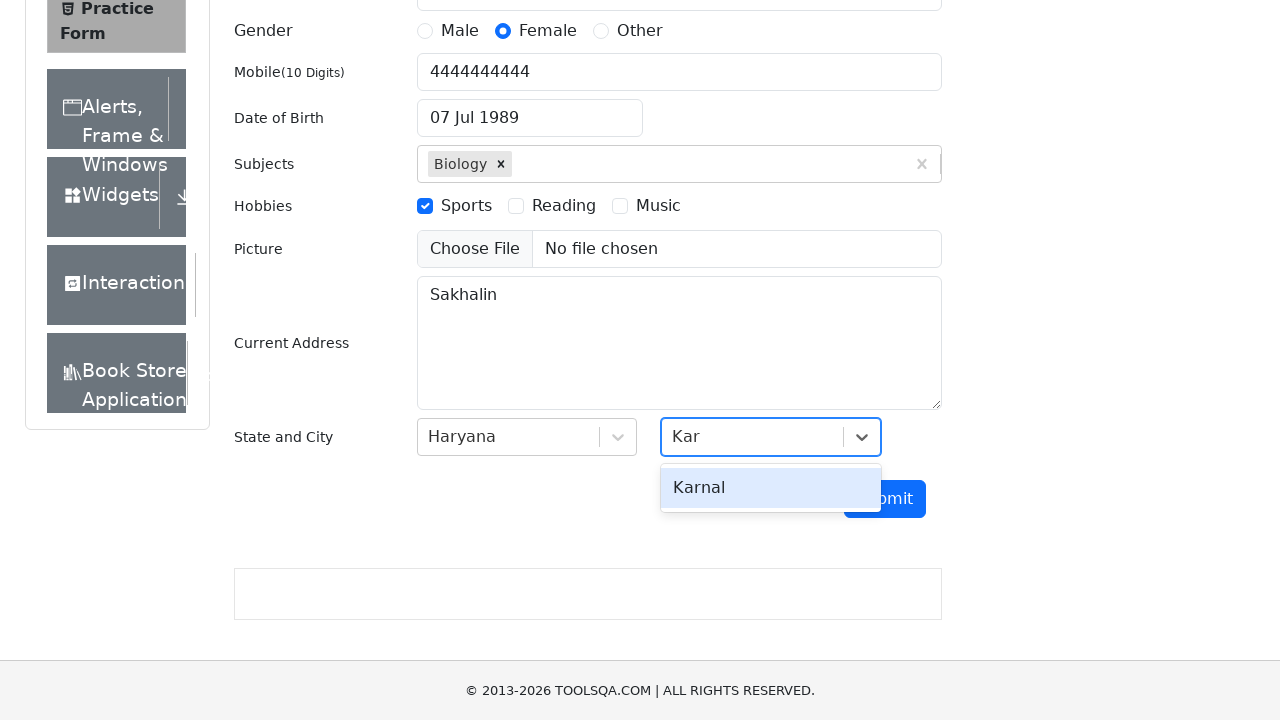

Pressed Enter to confirm city selection
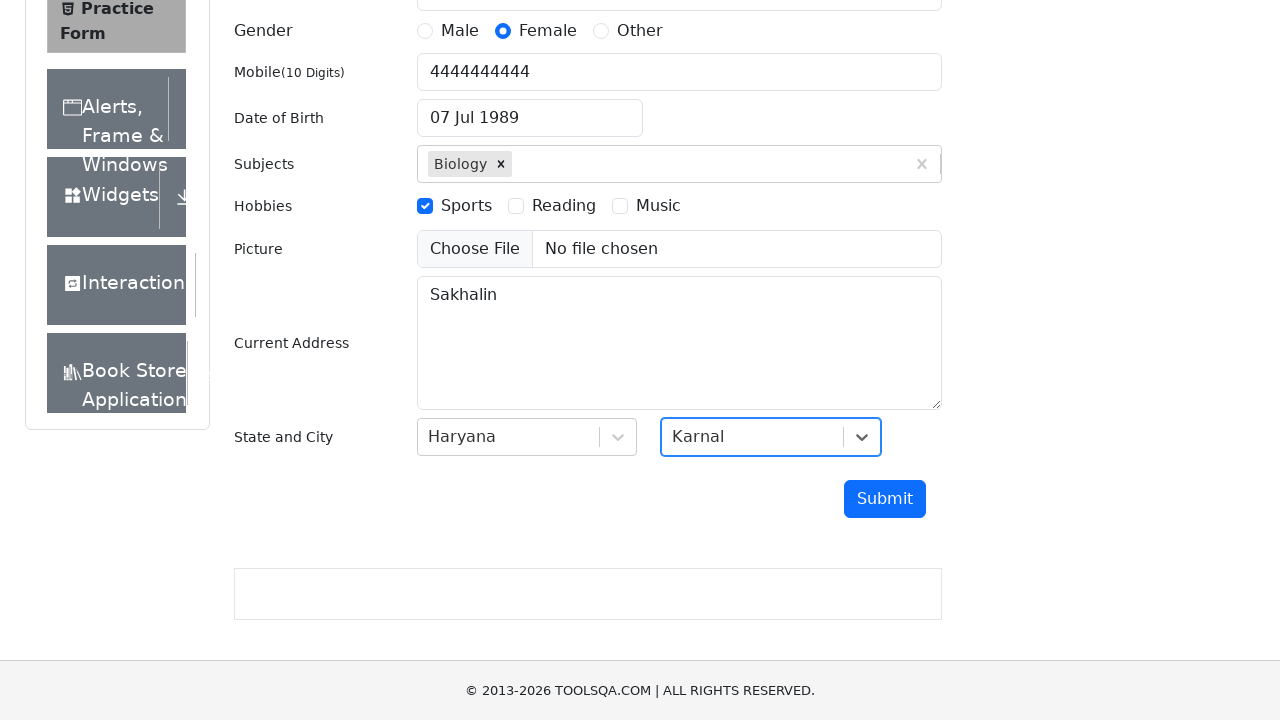

Clicked submit button to submit the registration form at (885, 499) on #submit
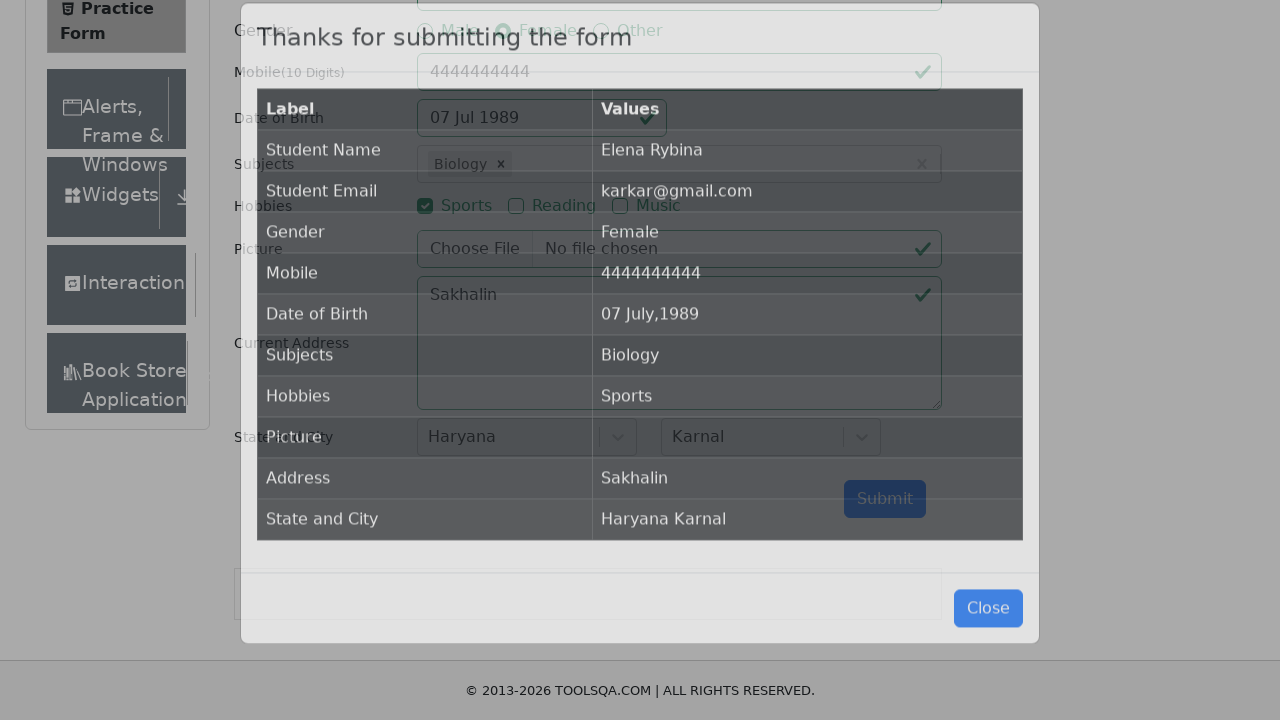

Form submission confirmation modal loaded
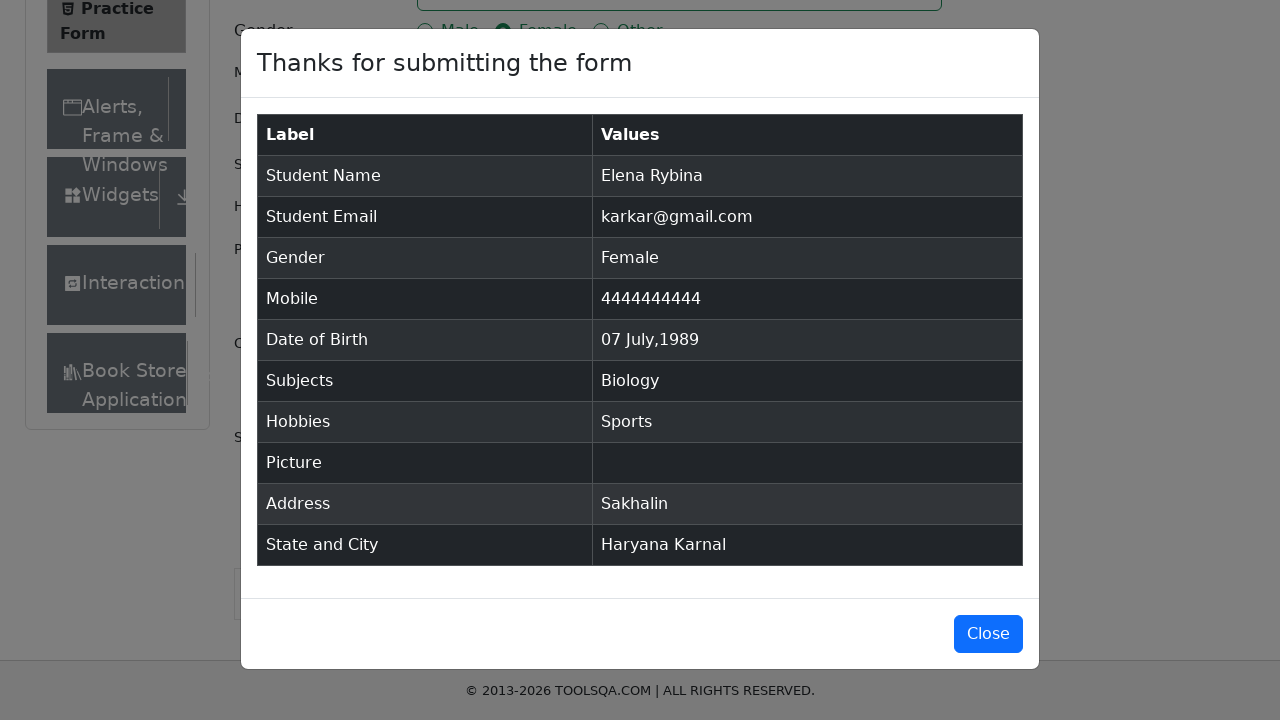

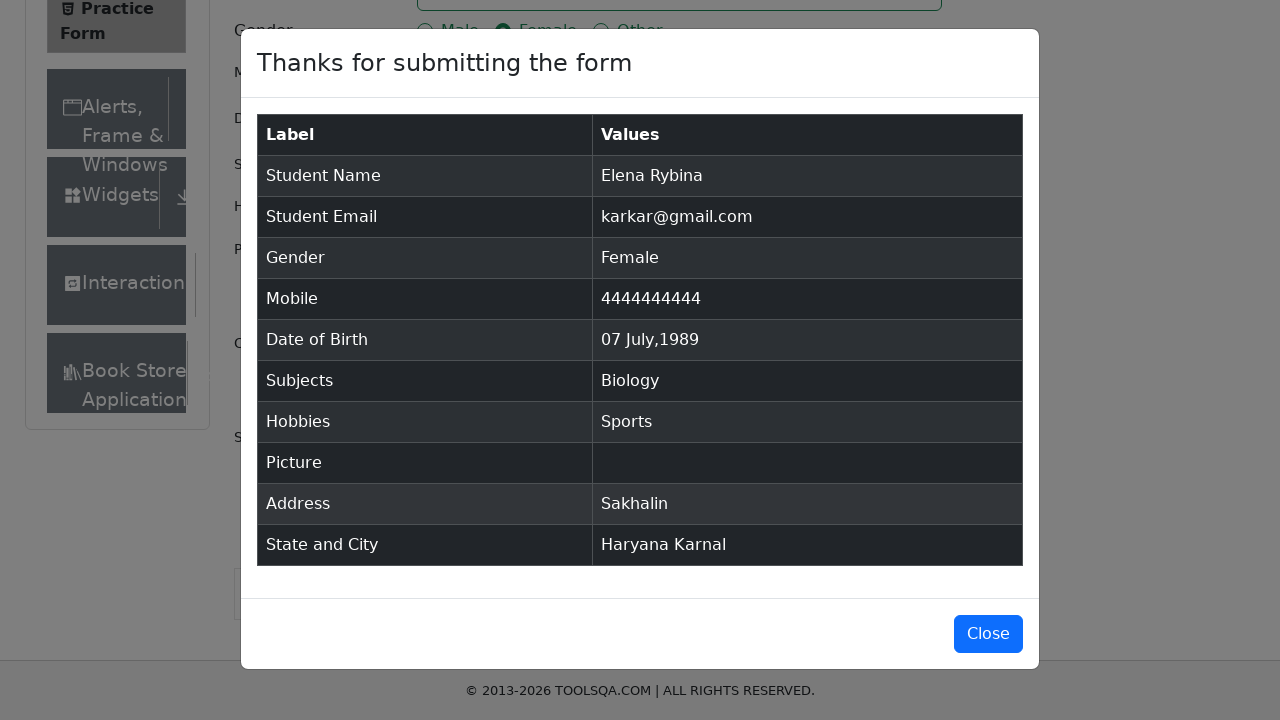